Navigates to the DemoBlaze homepage and verifies the URL

Starting URL: https://www.demoblaze.com/

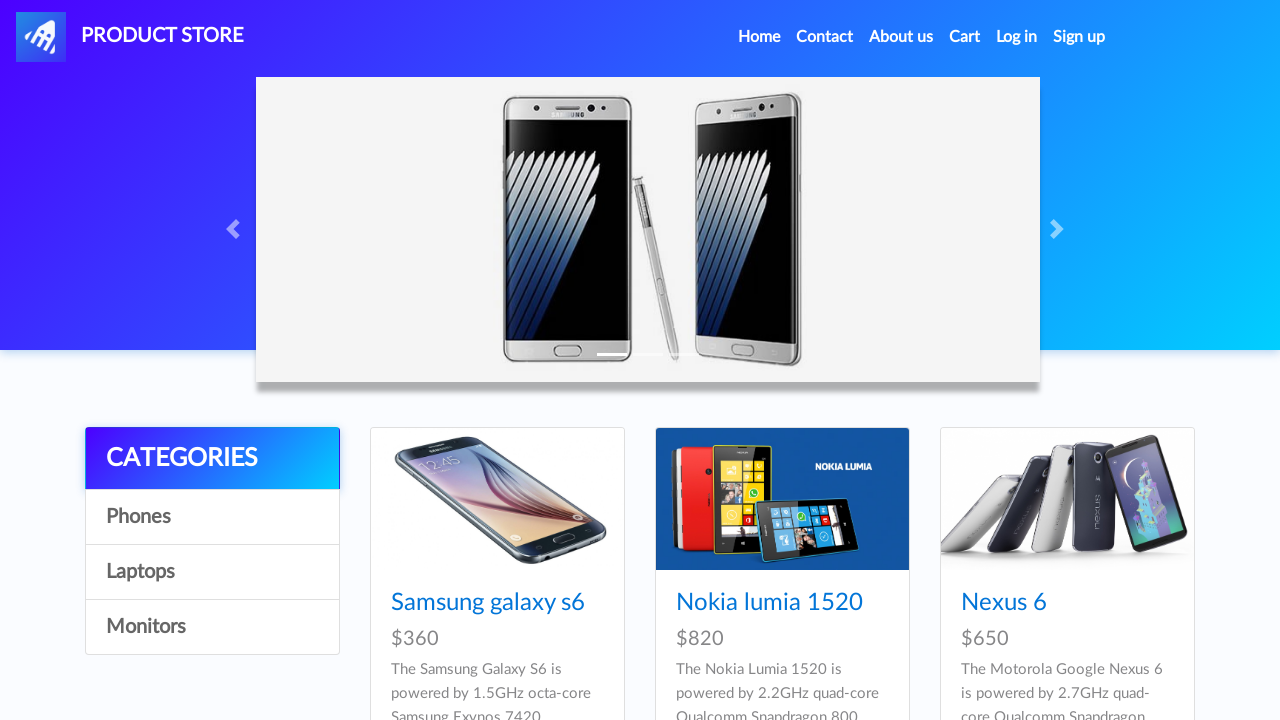

Navigated to DemoBlaze homepage
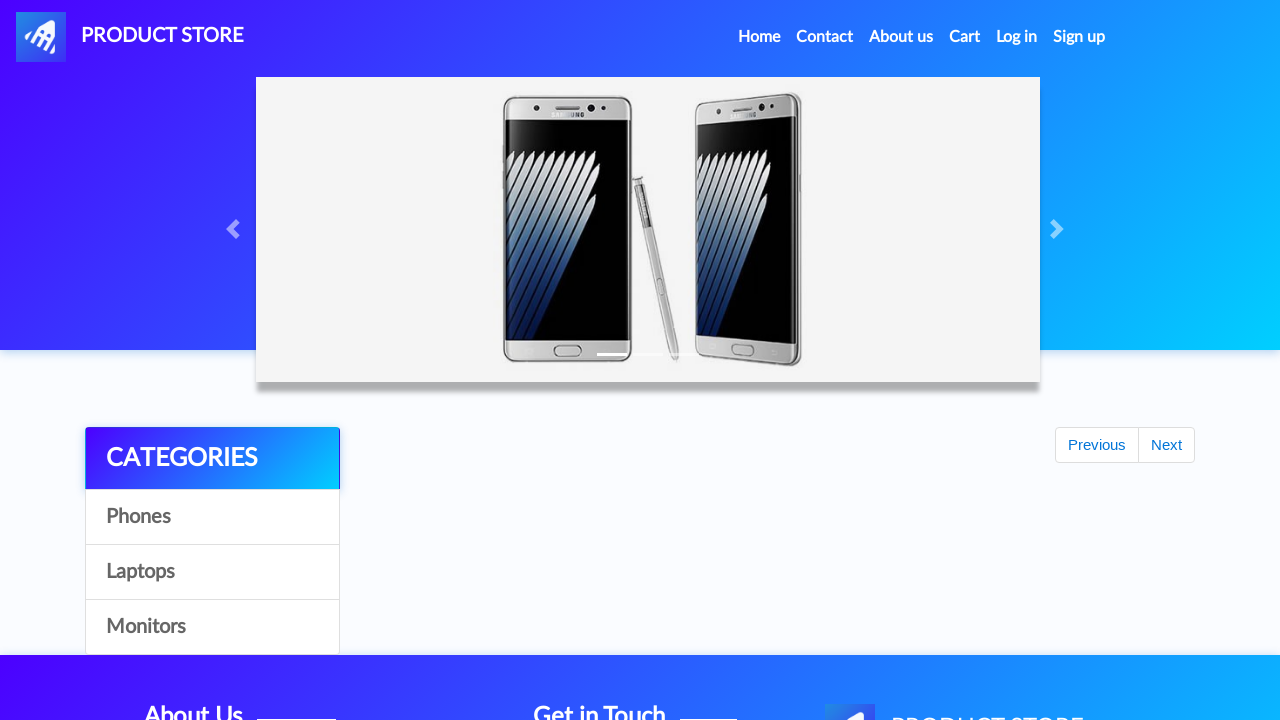

Verified URL contains https://www.demoblaze.com/
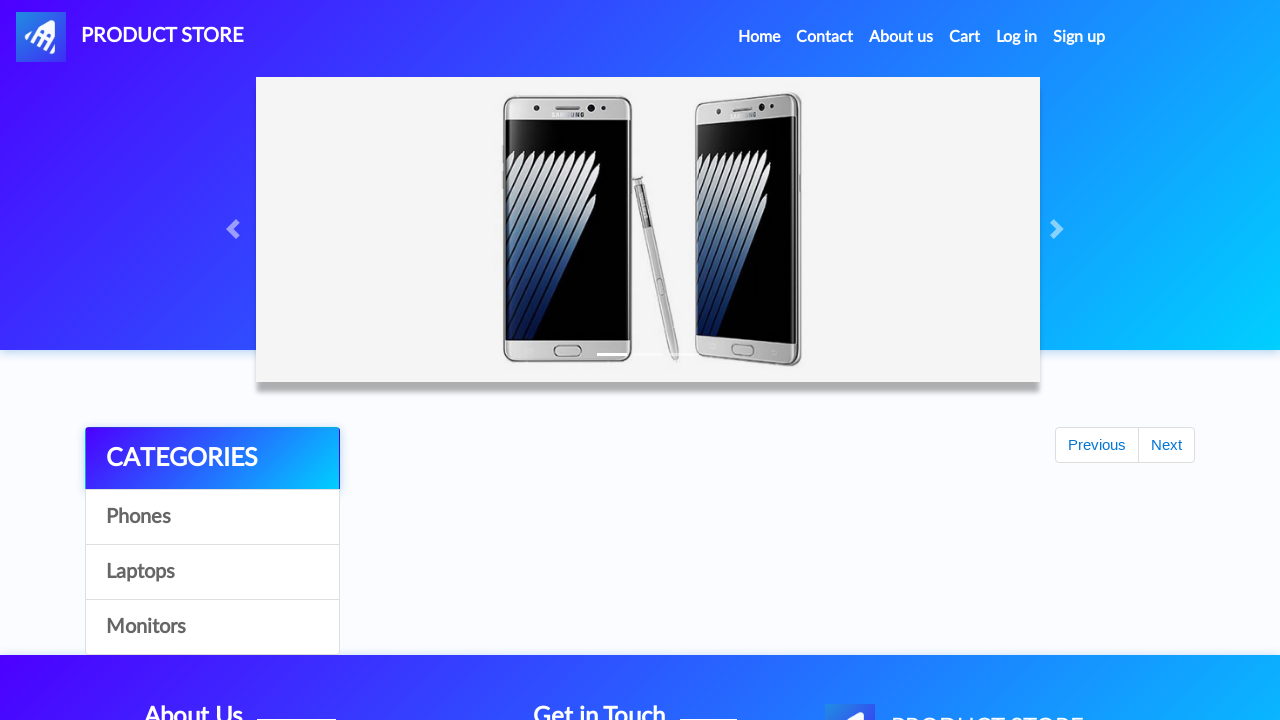

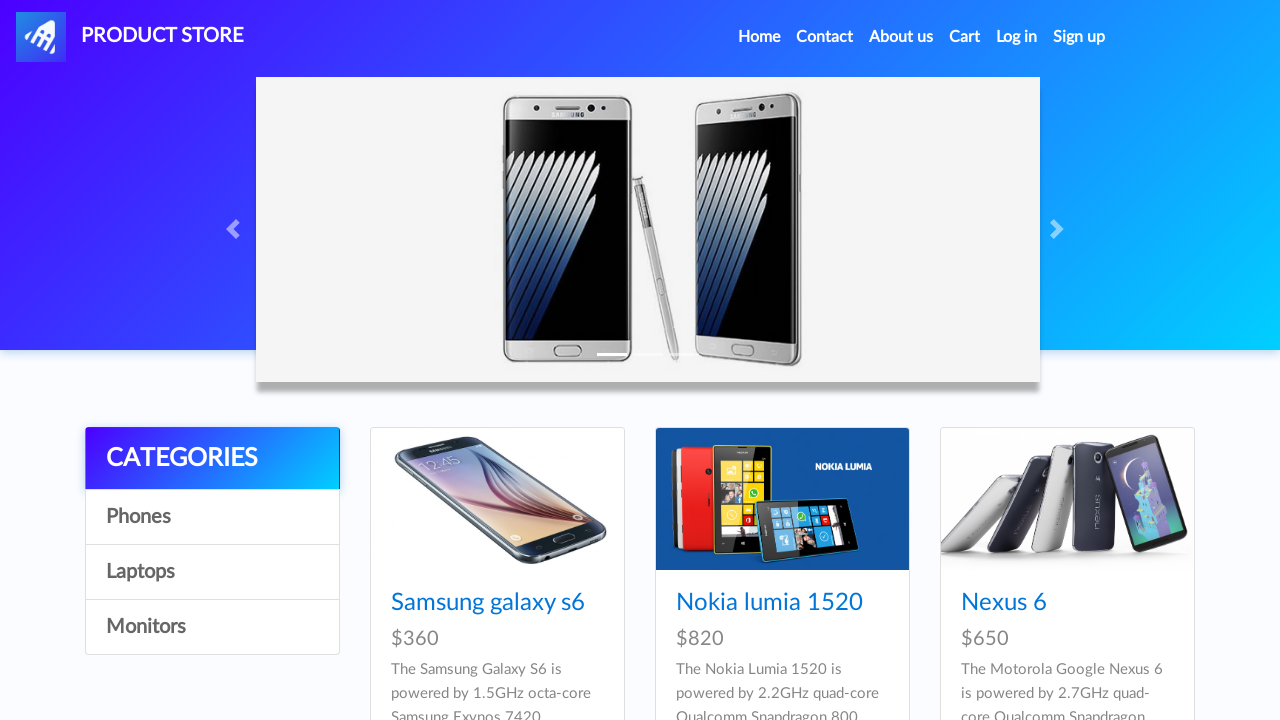